Tests selecting 'Both' option from the preferred interface dropdown

Starting URL: https://devexpress.github.io/testcafe/example/

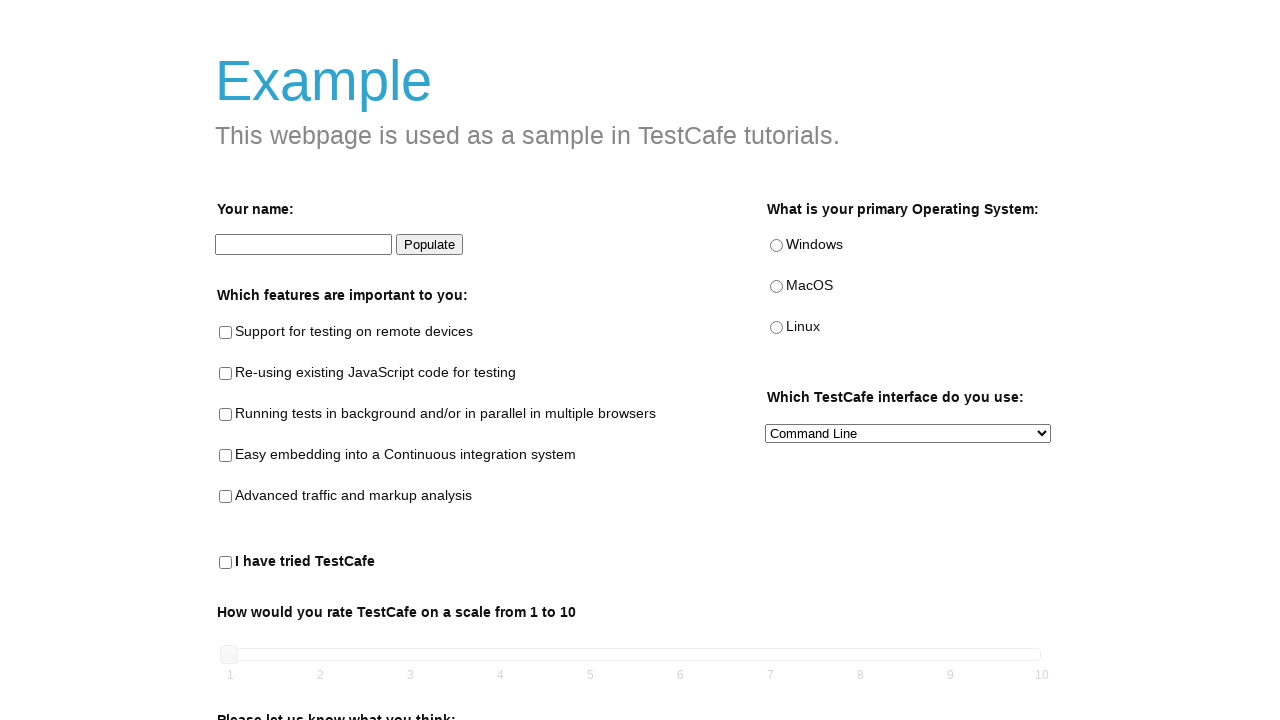

Navigated to DevExpress TestCafe example page
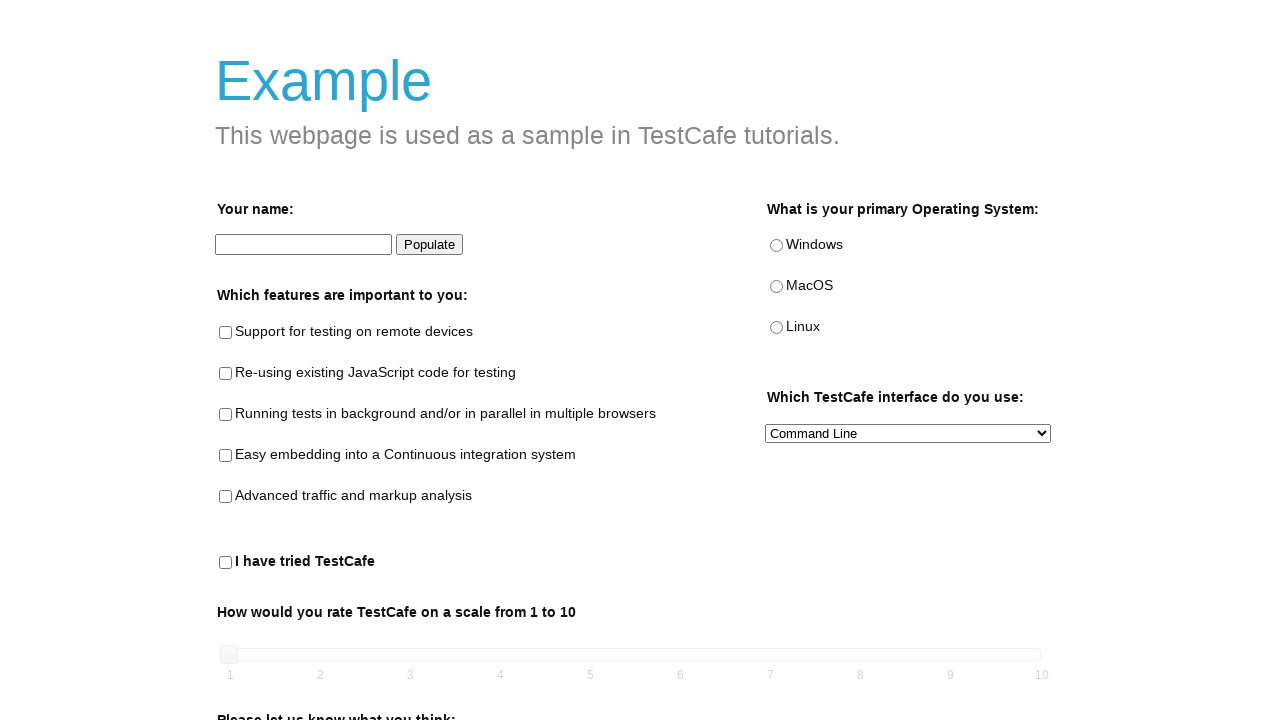

Selected 'Both' option from preferred interface dropdown on internal:testid=[data-testid="preferred-interface-select"s]
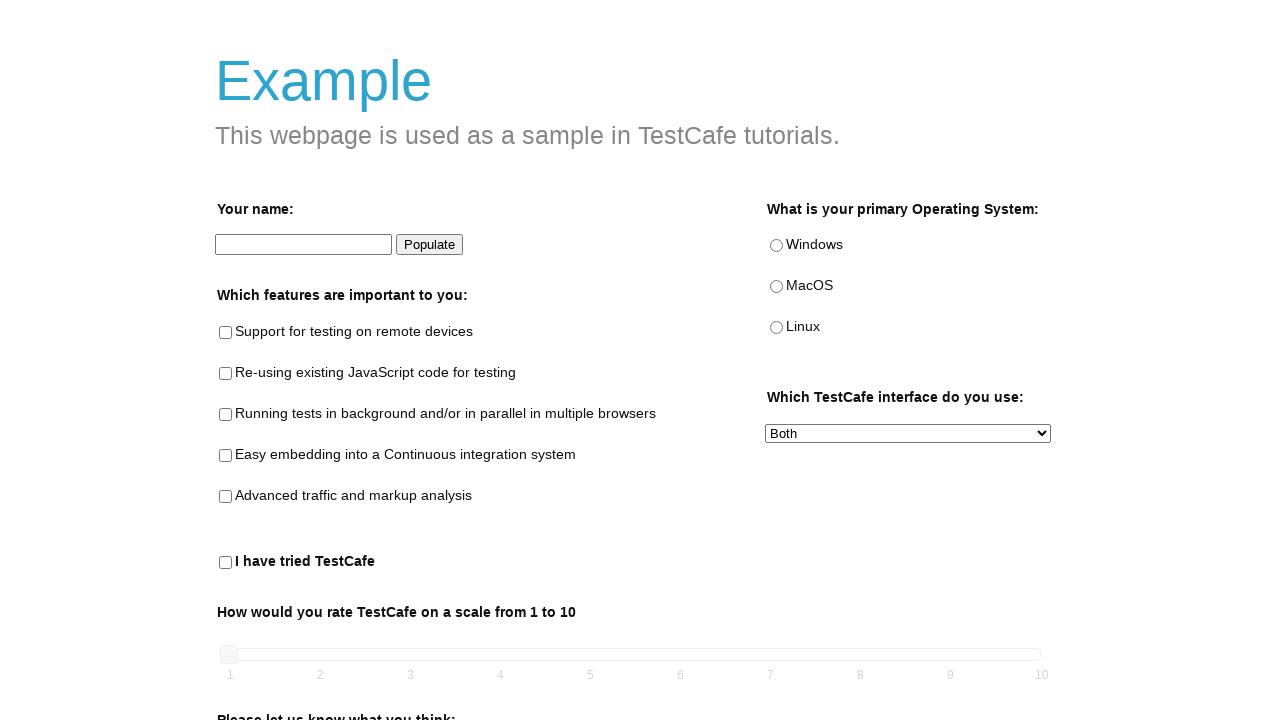

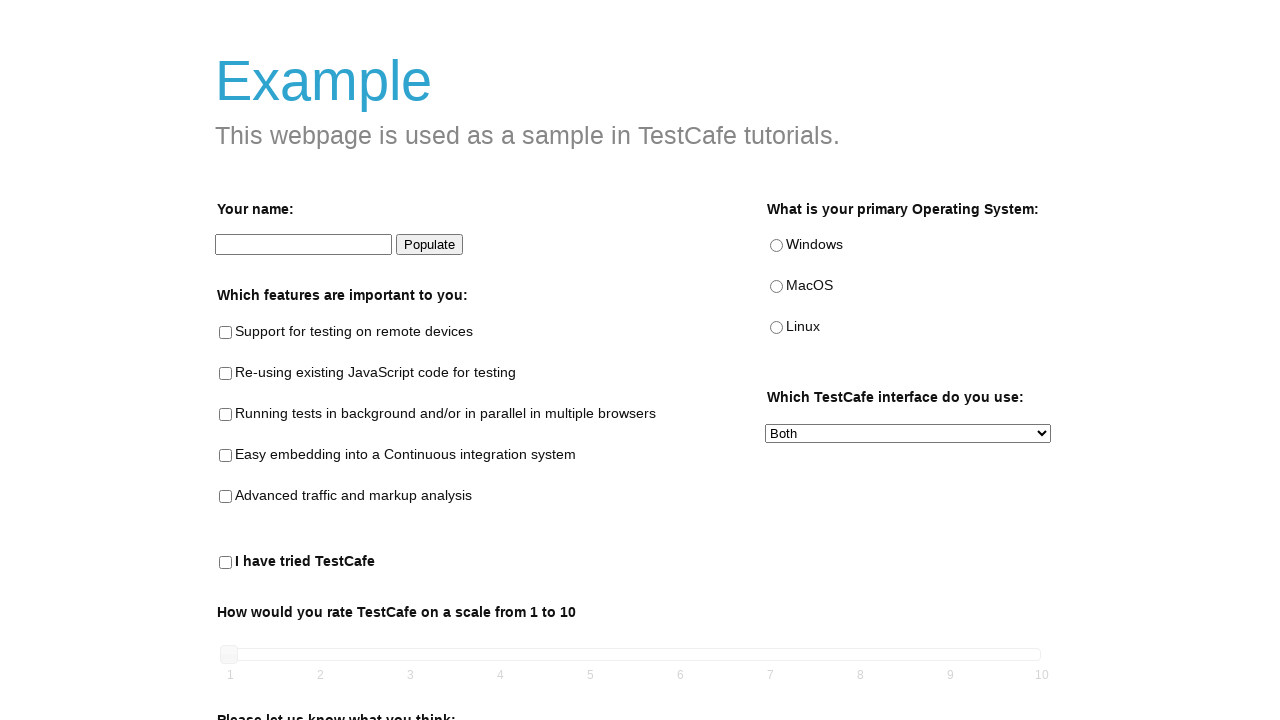